Navigates to FanDuel homepage and maximizes the browser window

Starting URL: https://www.fanduel.com/

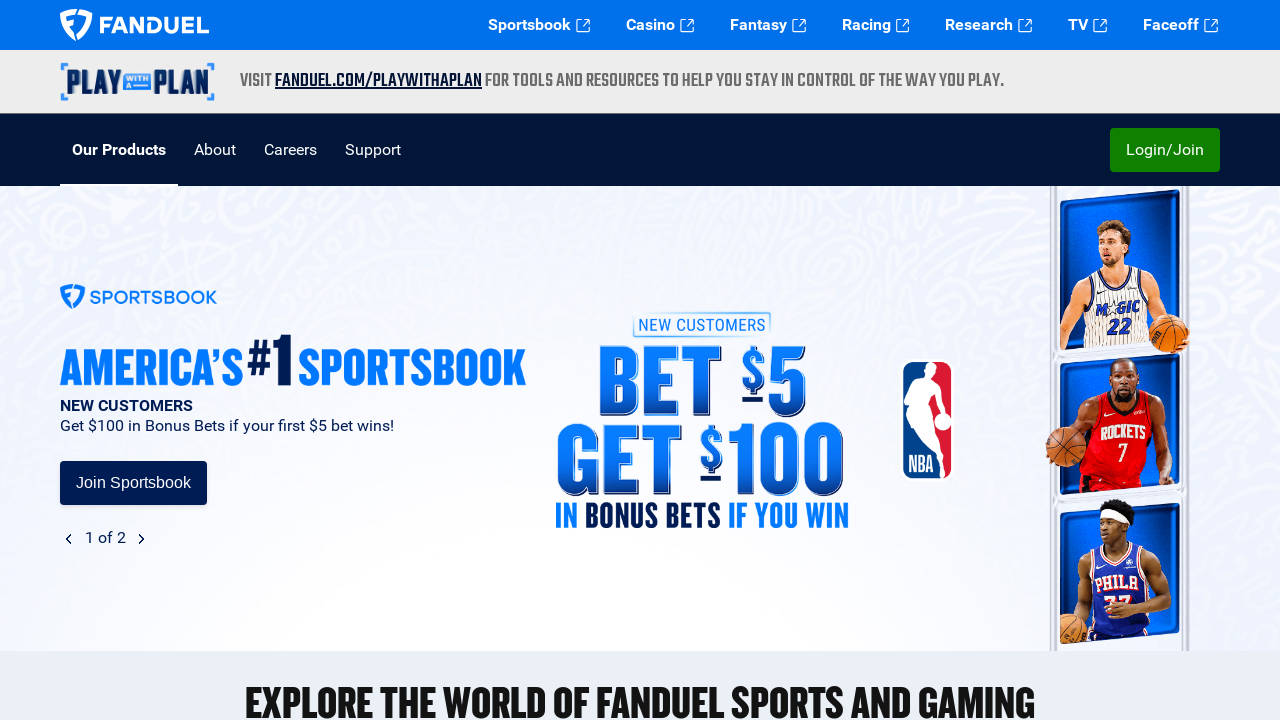

Navigated to FanDuel homepage
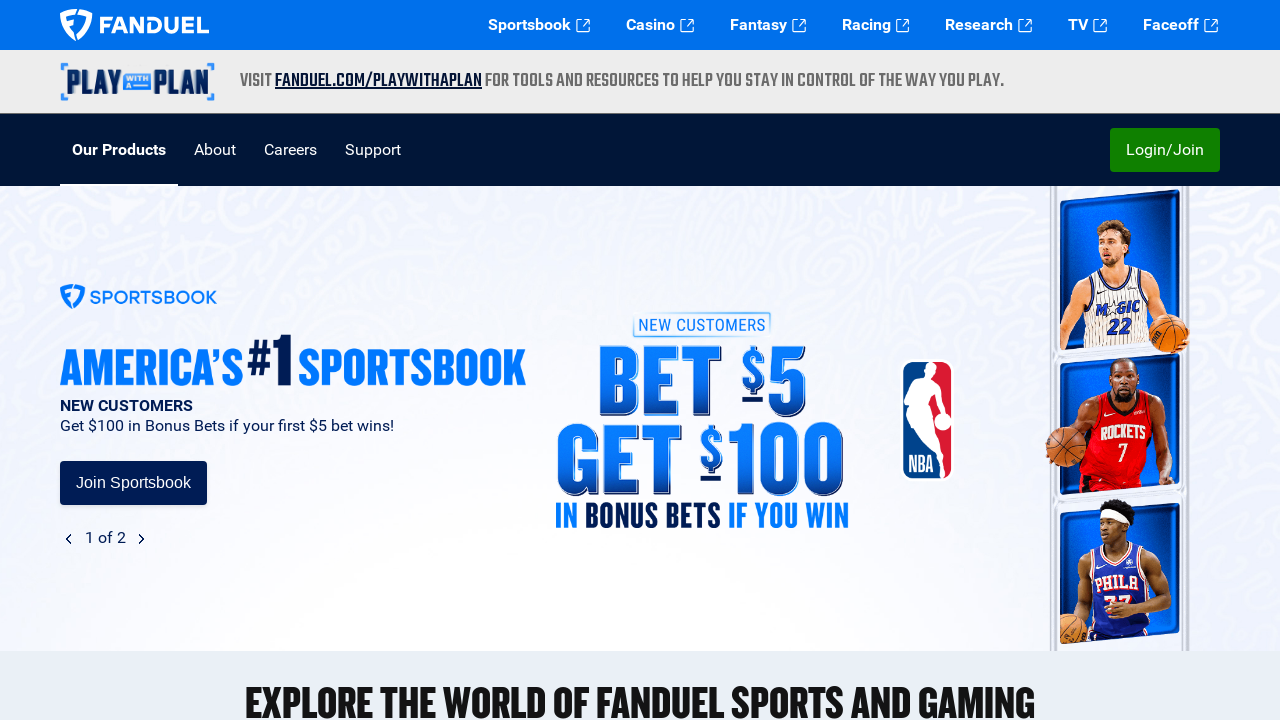

Maximized browser window to 1920x1080
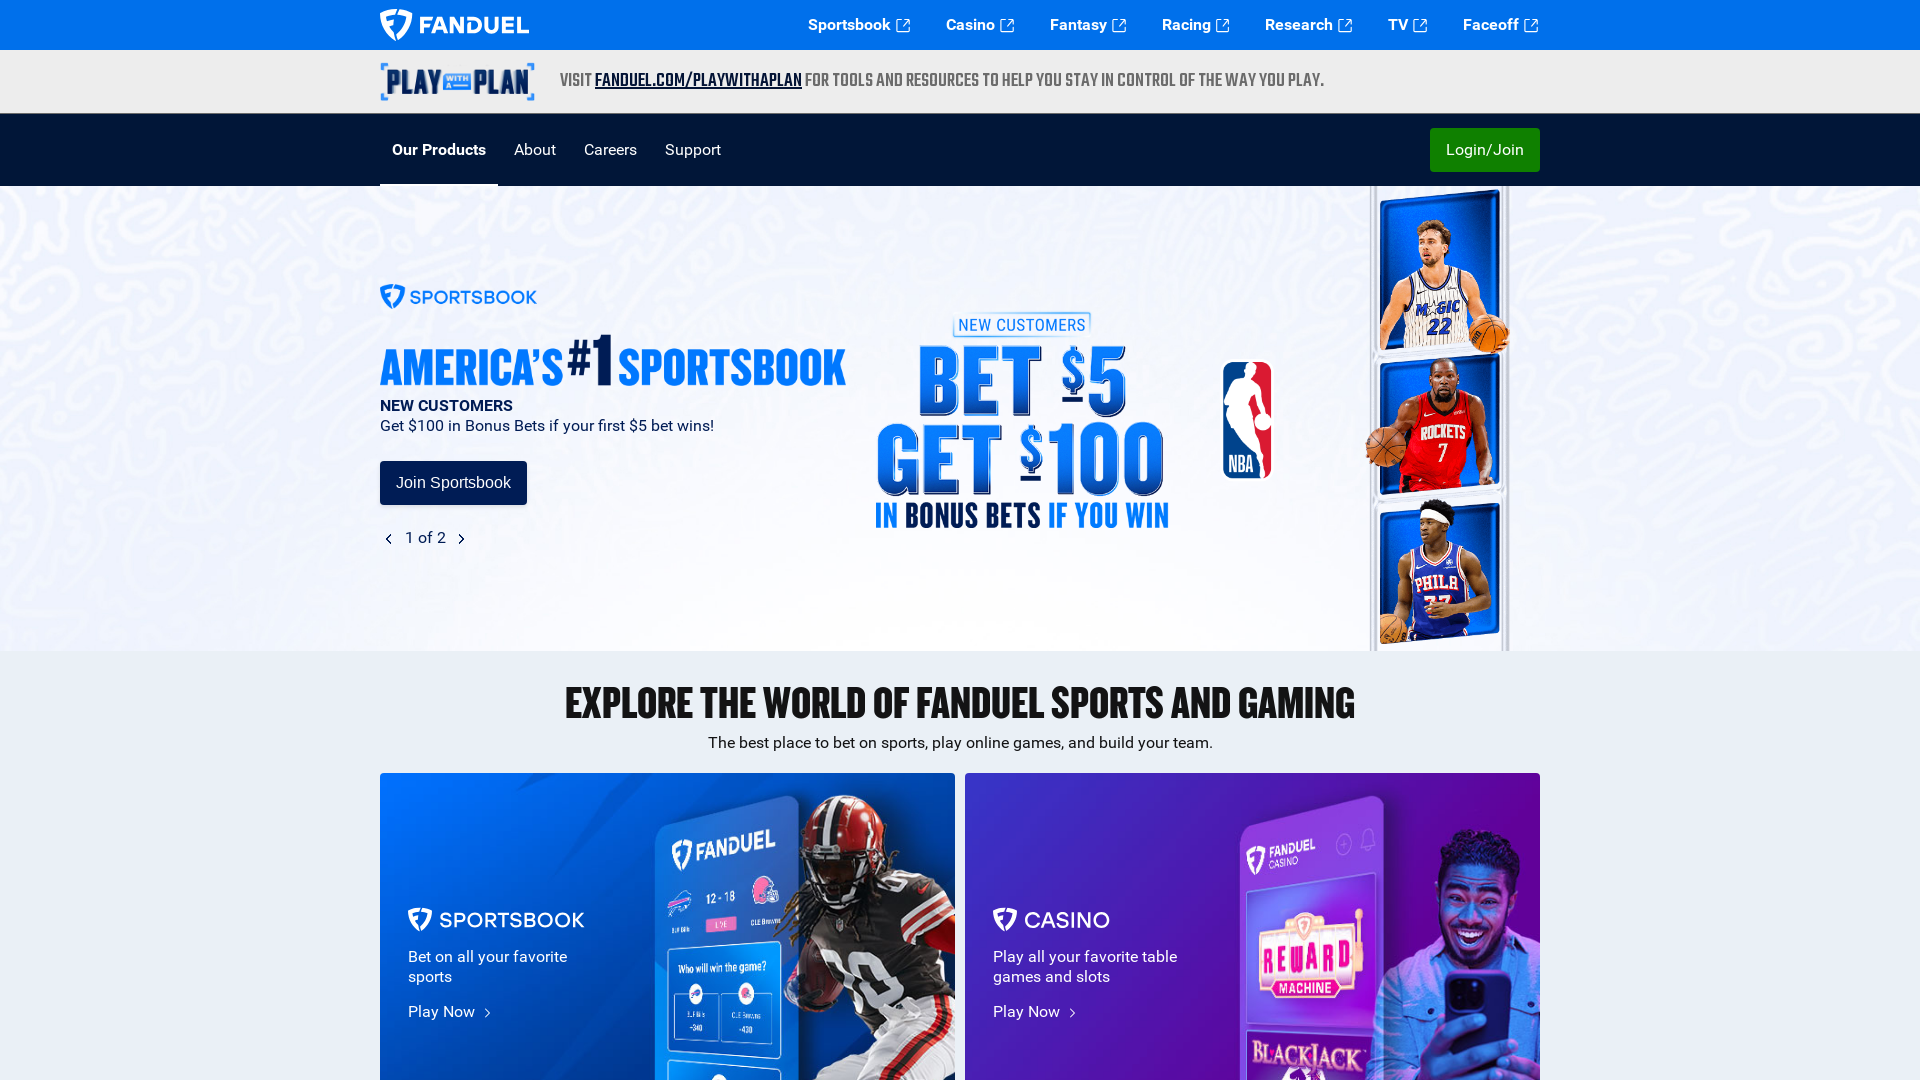

Page fully loaded - DOM content ready
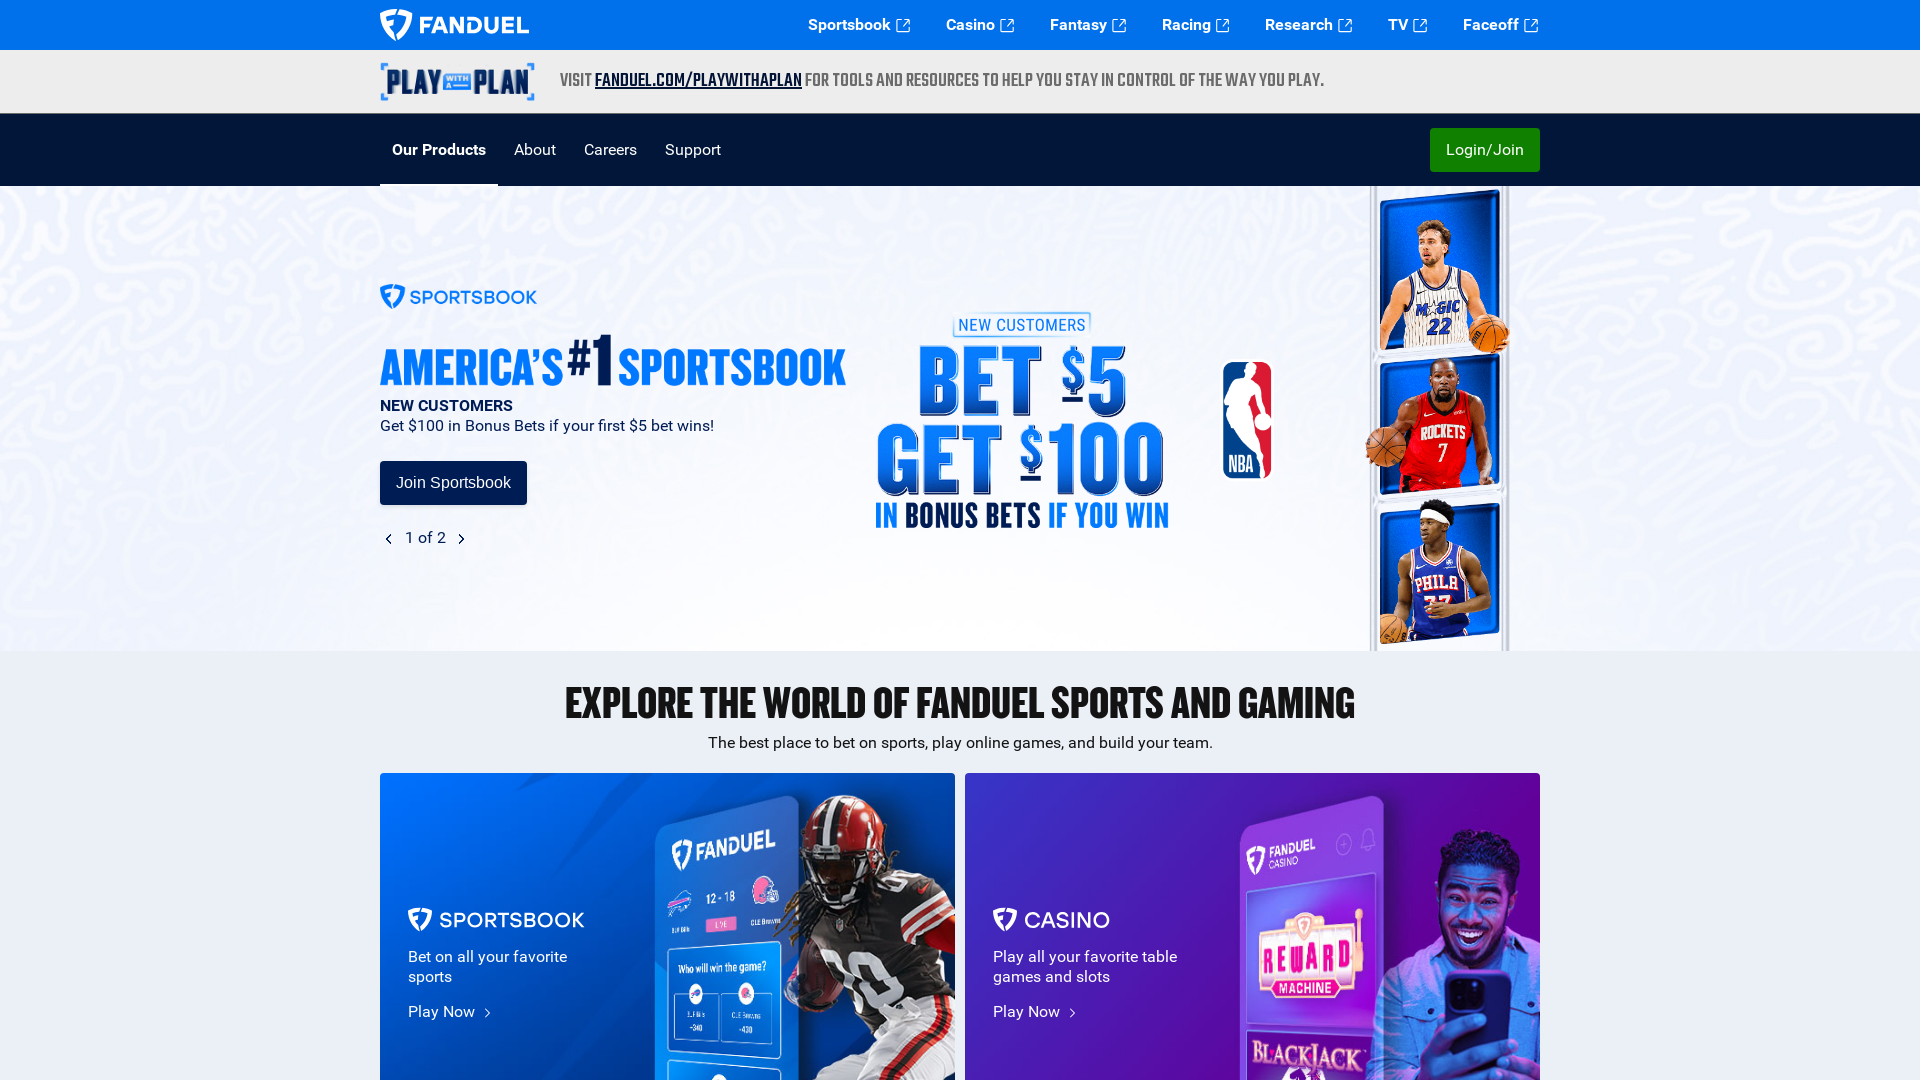

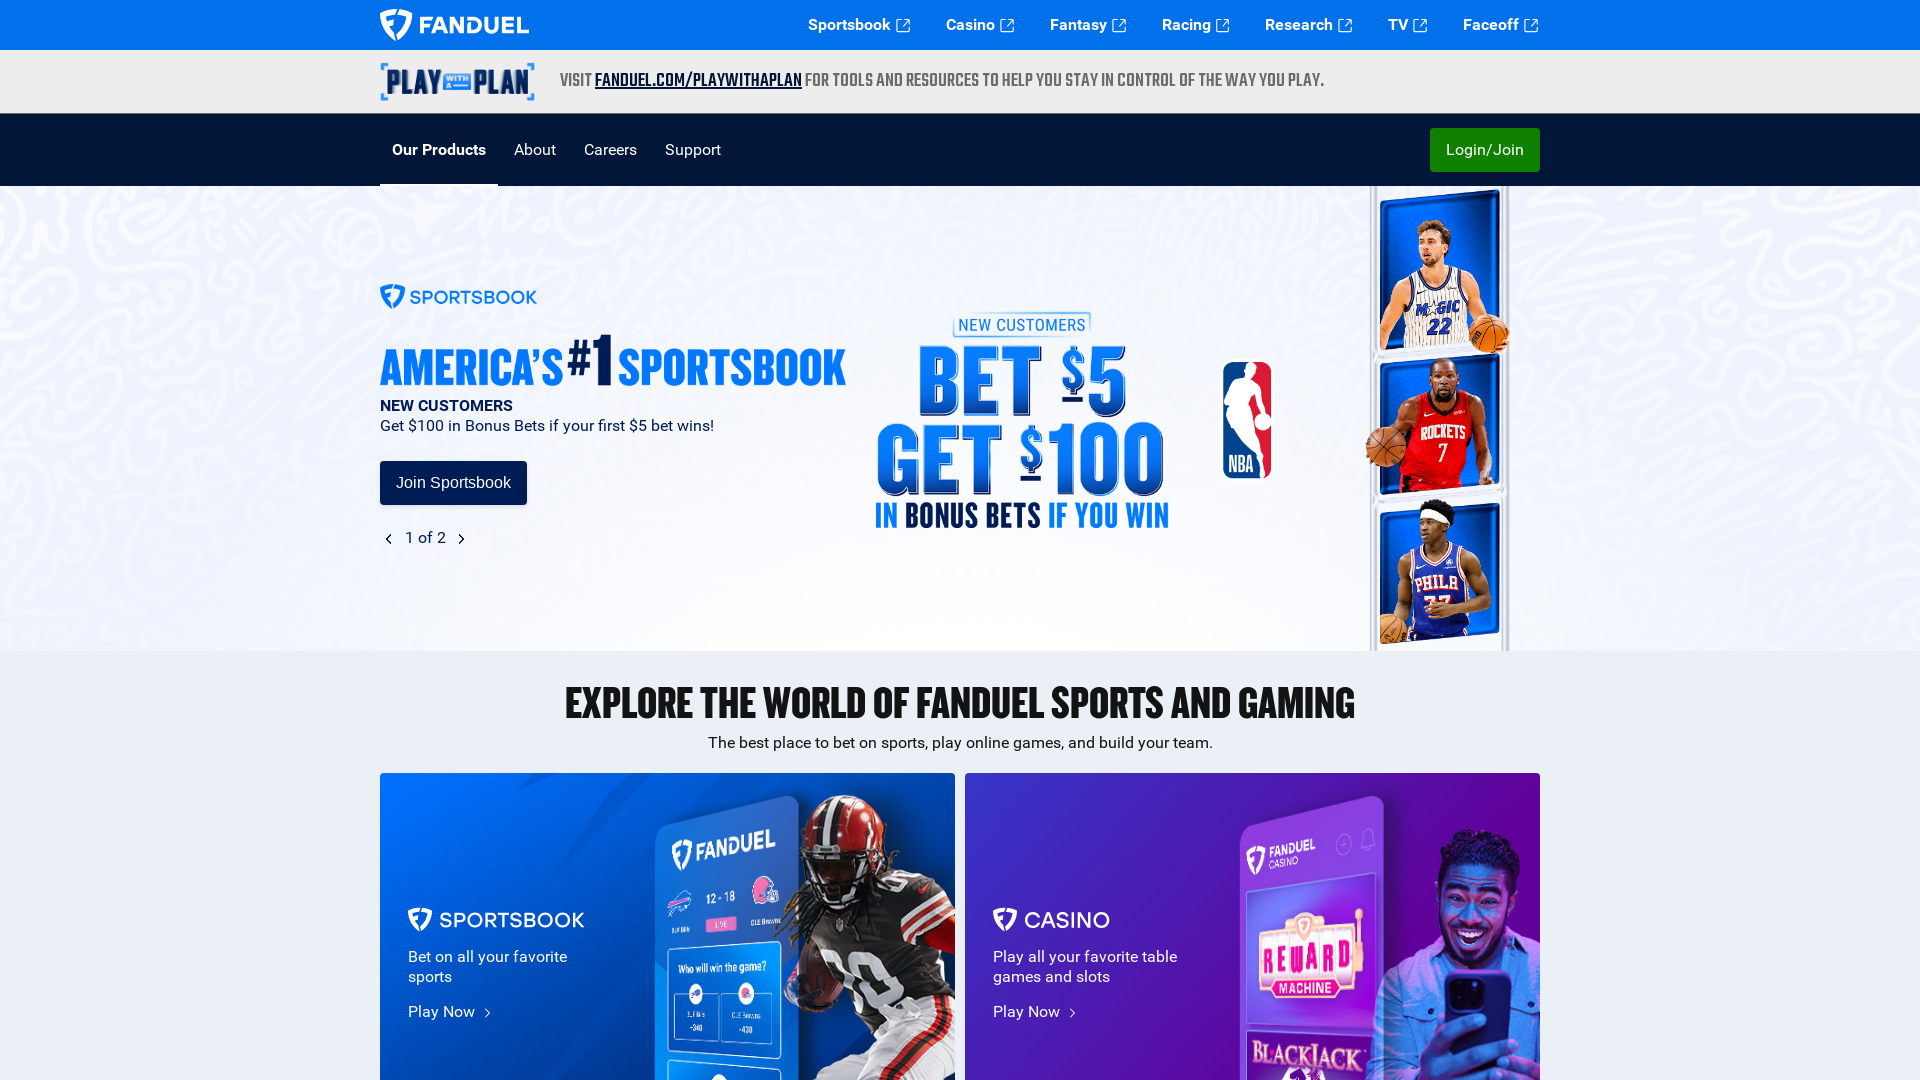